Tests passenger selection dropdown by clicking to open it, incrementing the adult passenger count 4 times, then closing the dropdown and verifying the selection

Starting URL: https://rahulshettyacademy.com/dropdownsPractise/

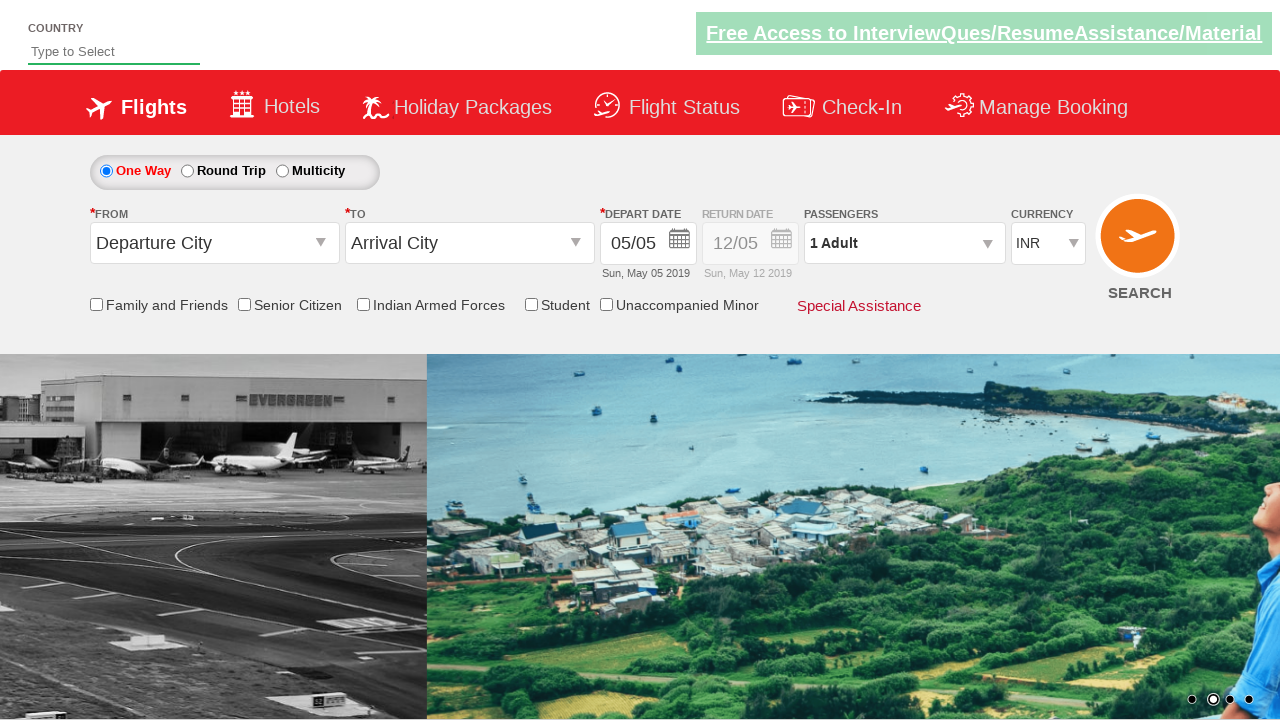

Clicked on passenger info dropdown to open it at (904, 243) on #divpaxinfo
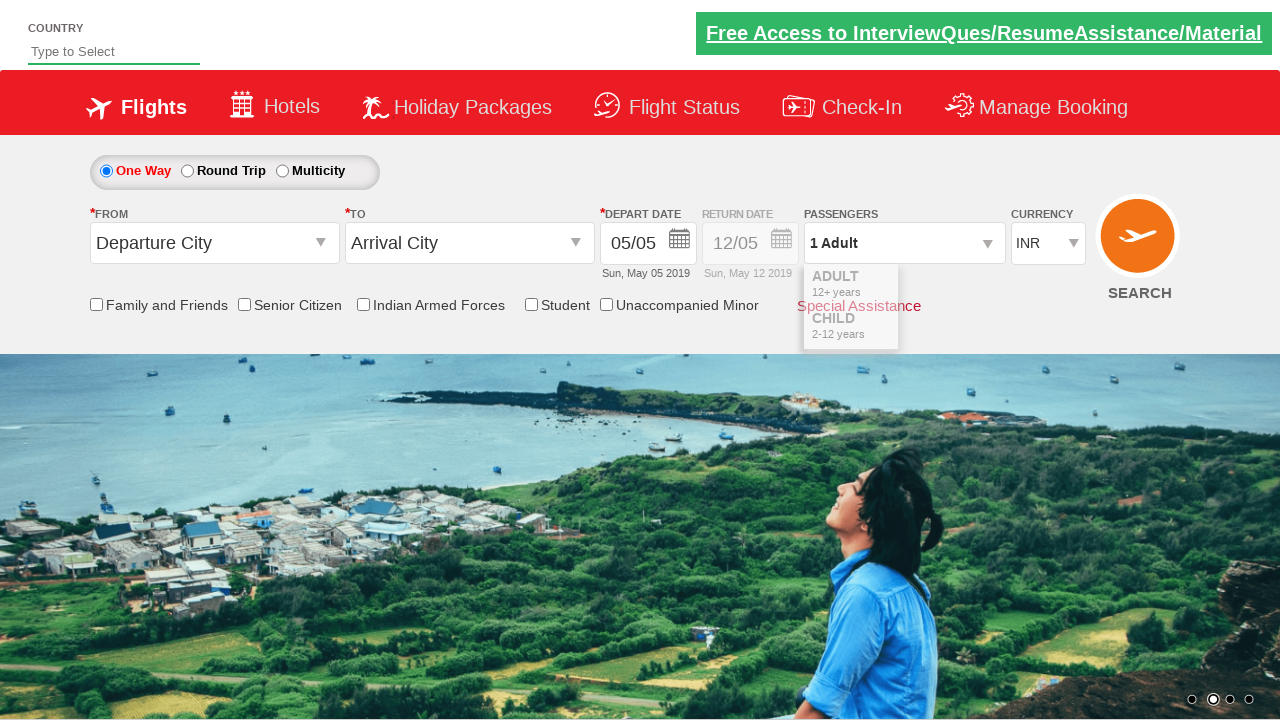

Waited for dropdown to be visible
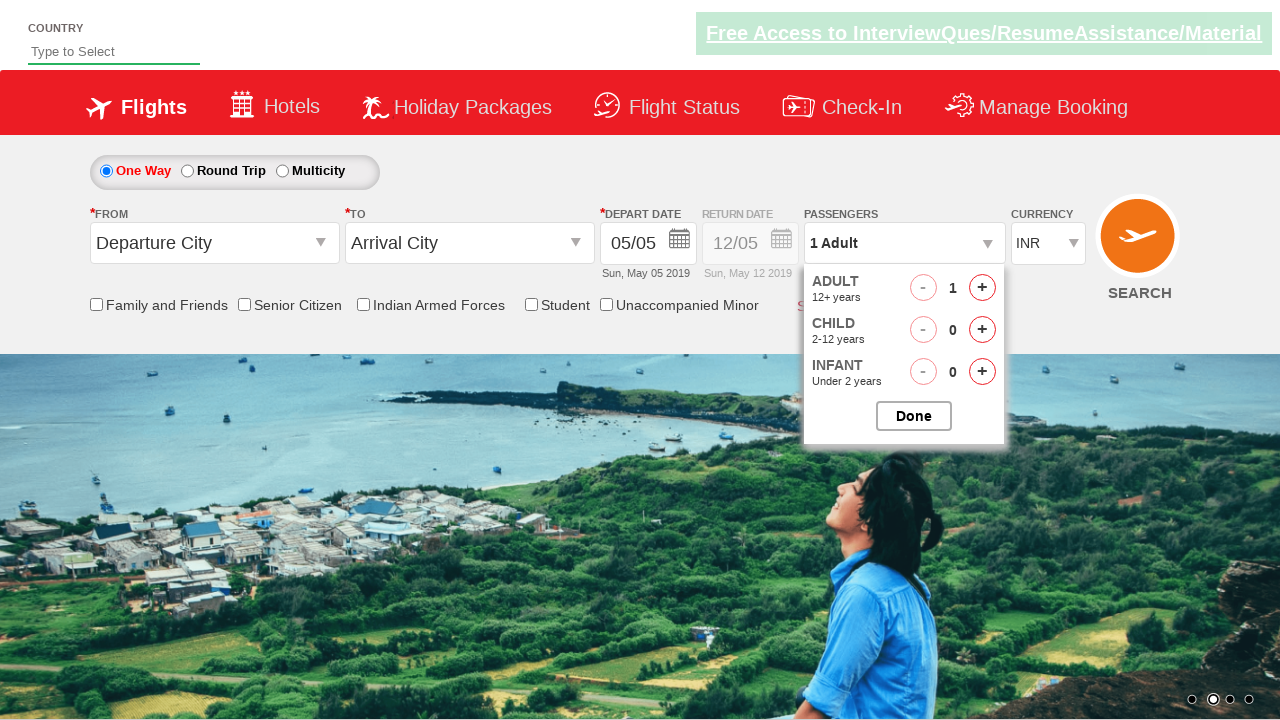

Clicked increment adult button (iteration 1 of 4) at (982, 288) on #hrefIncAdt
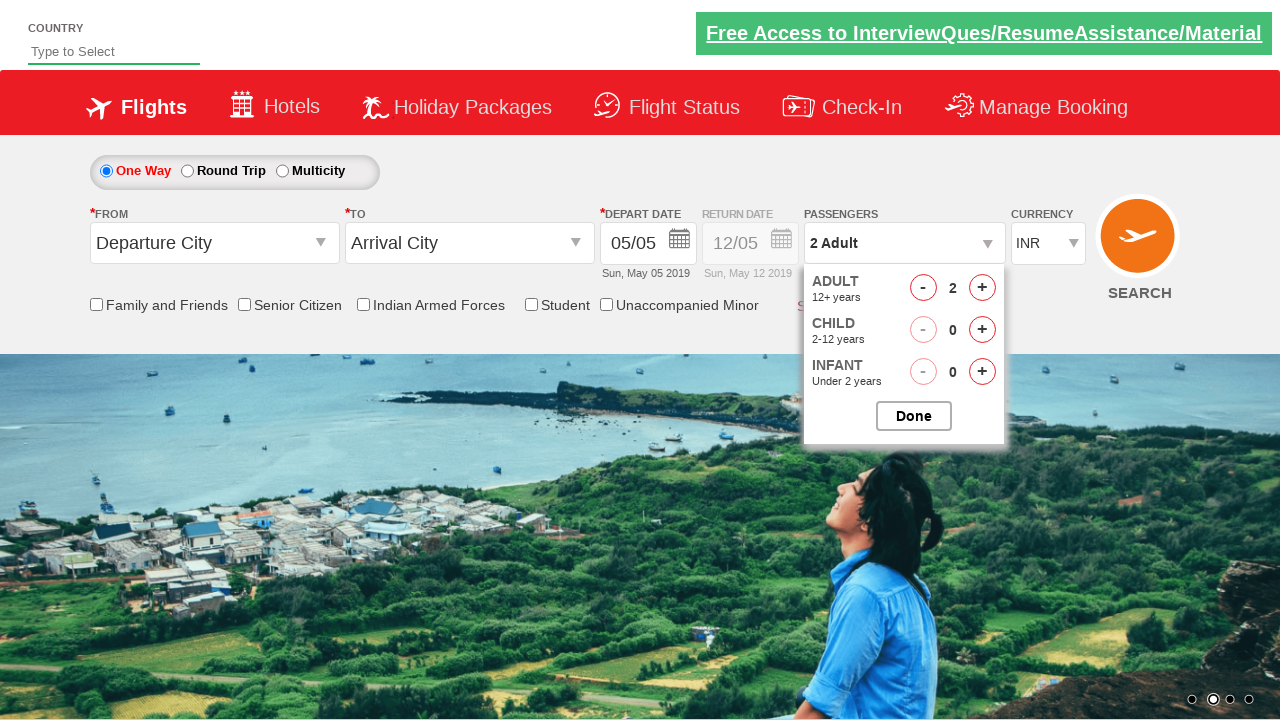

Clicked increment adult button (iteration 2 of 4) at (982, 288) on #hrefIncAdt
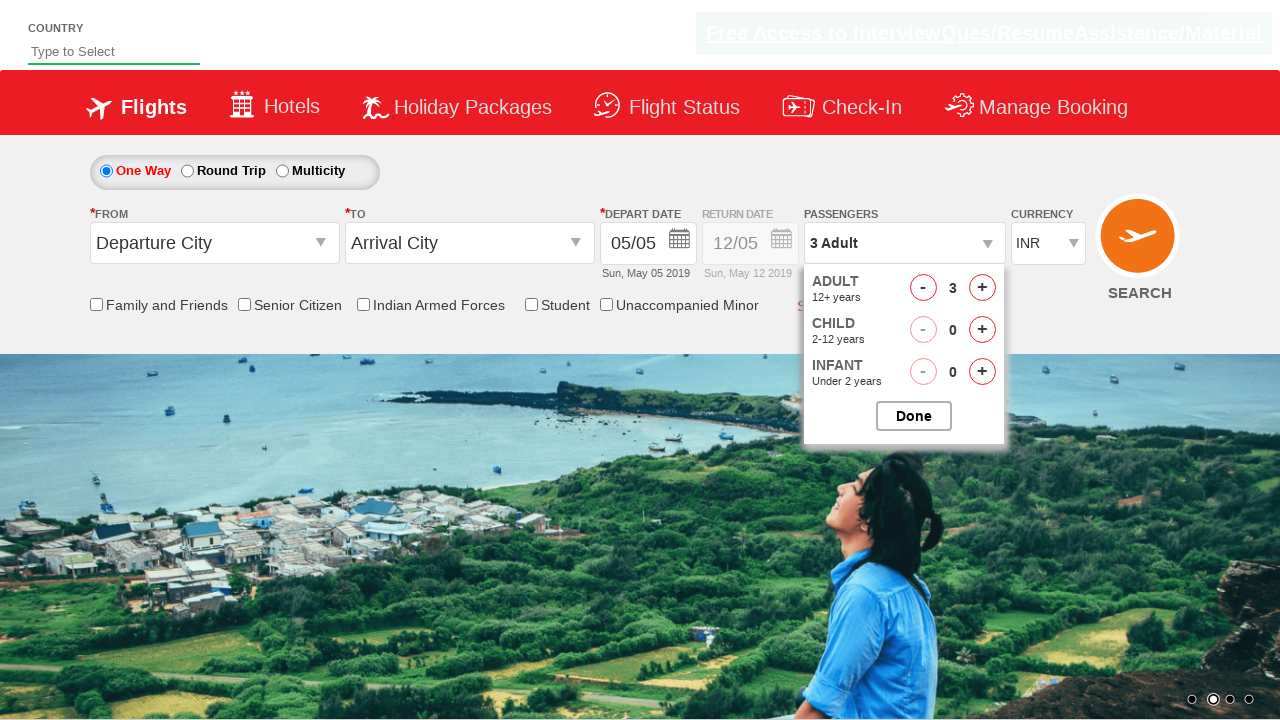

Clicked increment adult button (iteration 3 of 4) at (982, 288) on #hrefIncAdt
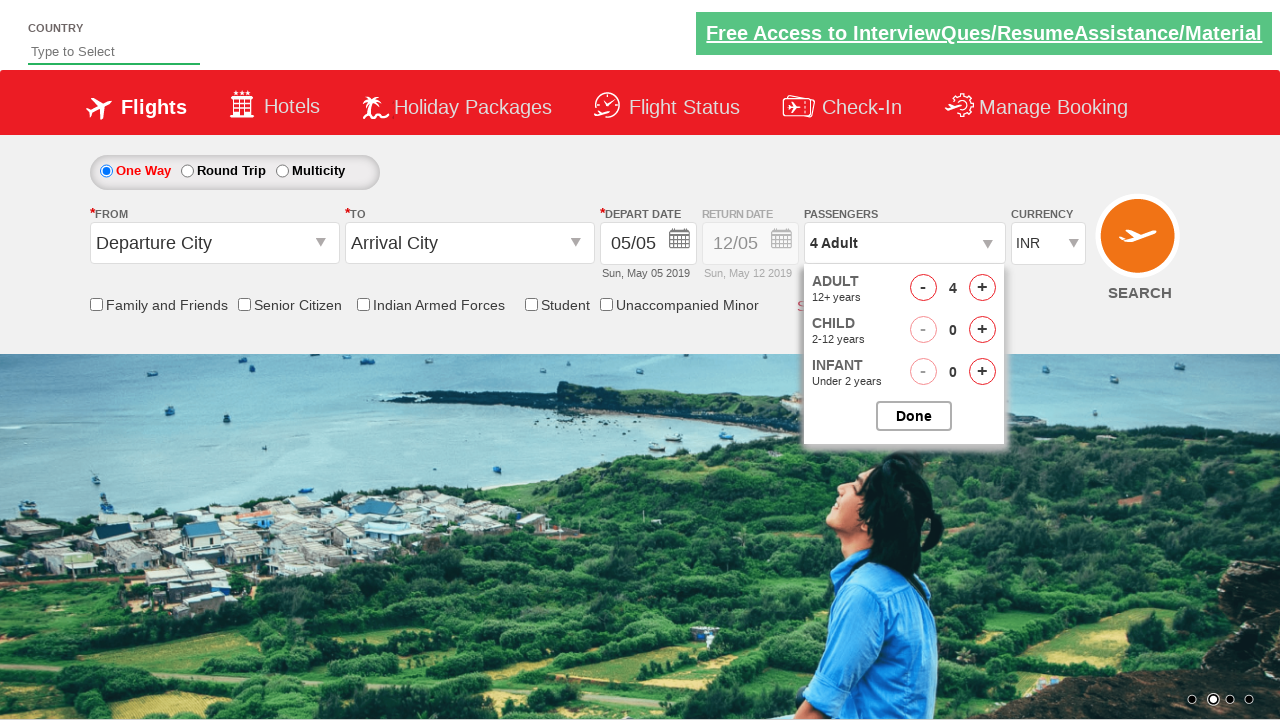

Clicked increment adult button (iteration 4 of 4) at (982, 288) on #hrefIncAdt
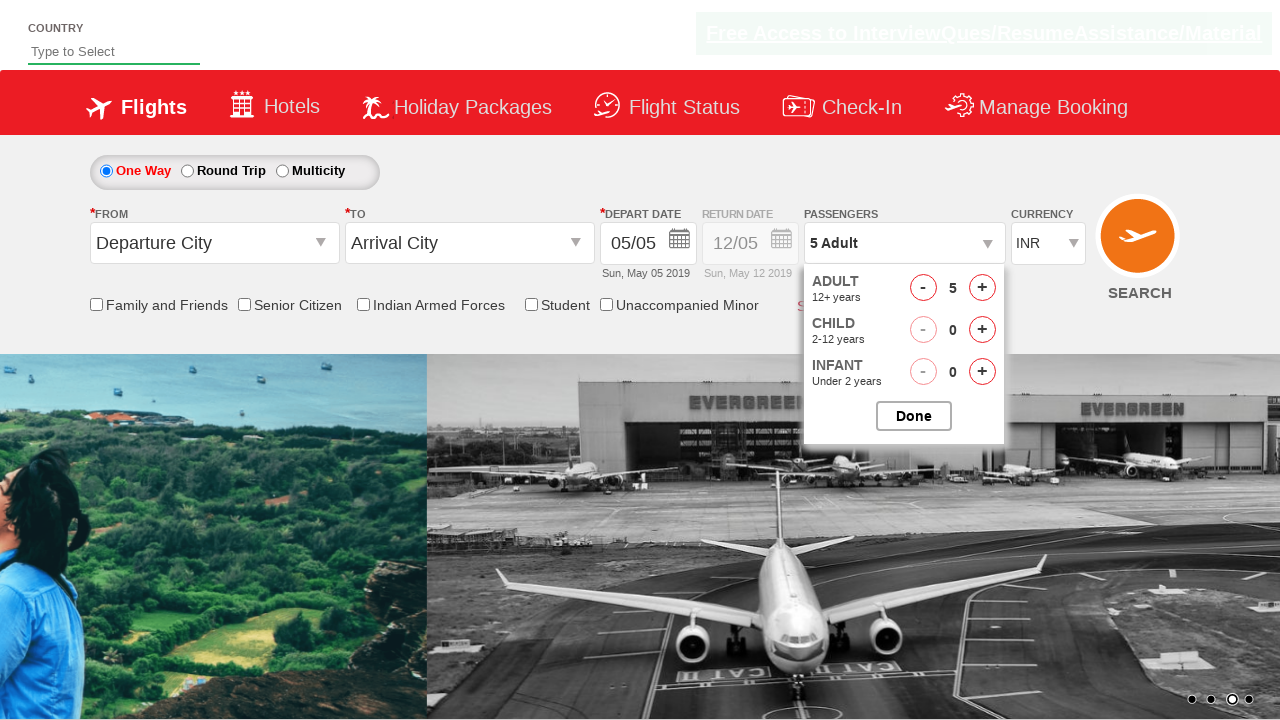

Closed the passenger options dropdown at (914, 416) on #btnclosepaxoption
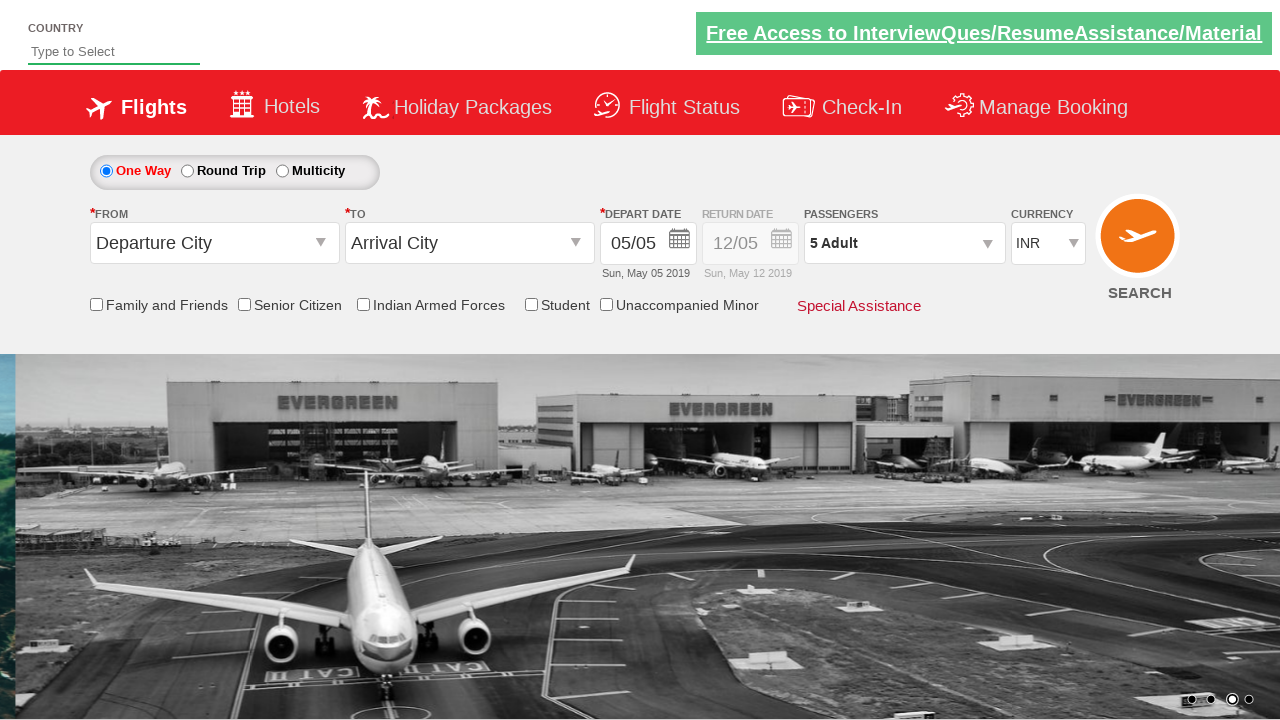

Verified passenger info dropdown is visible
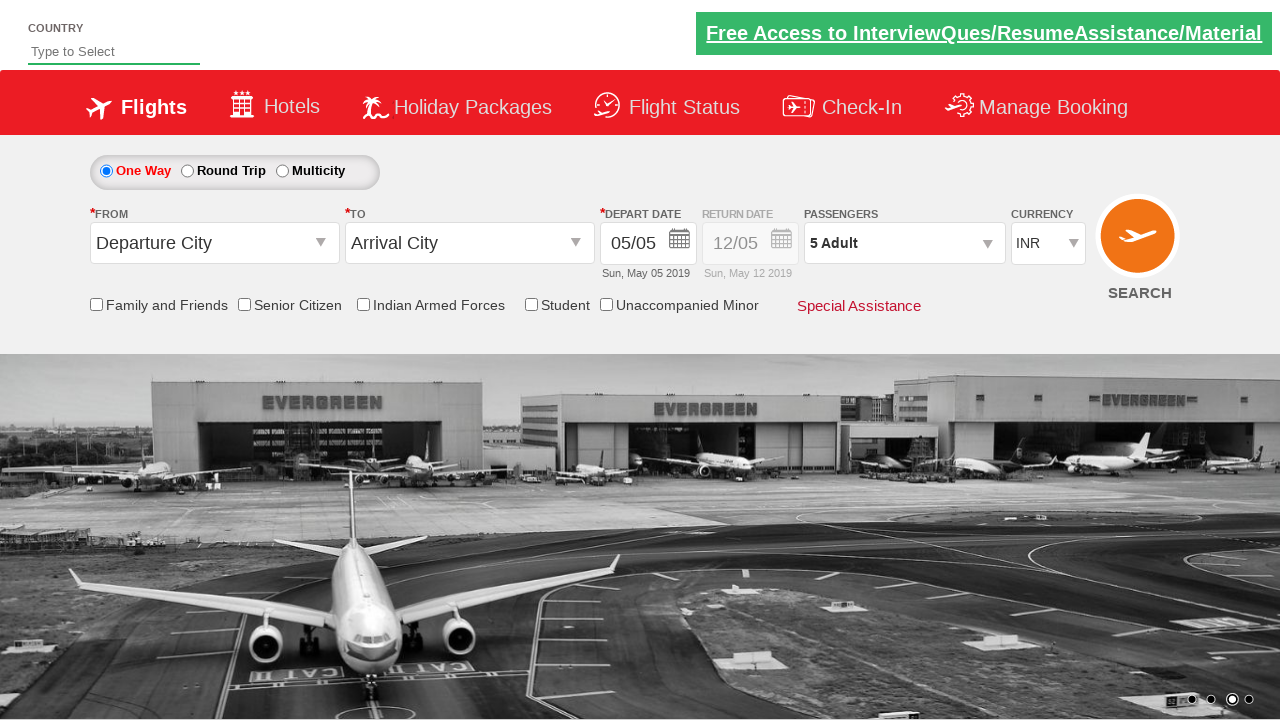

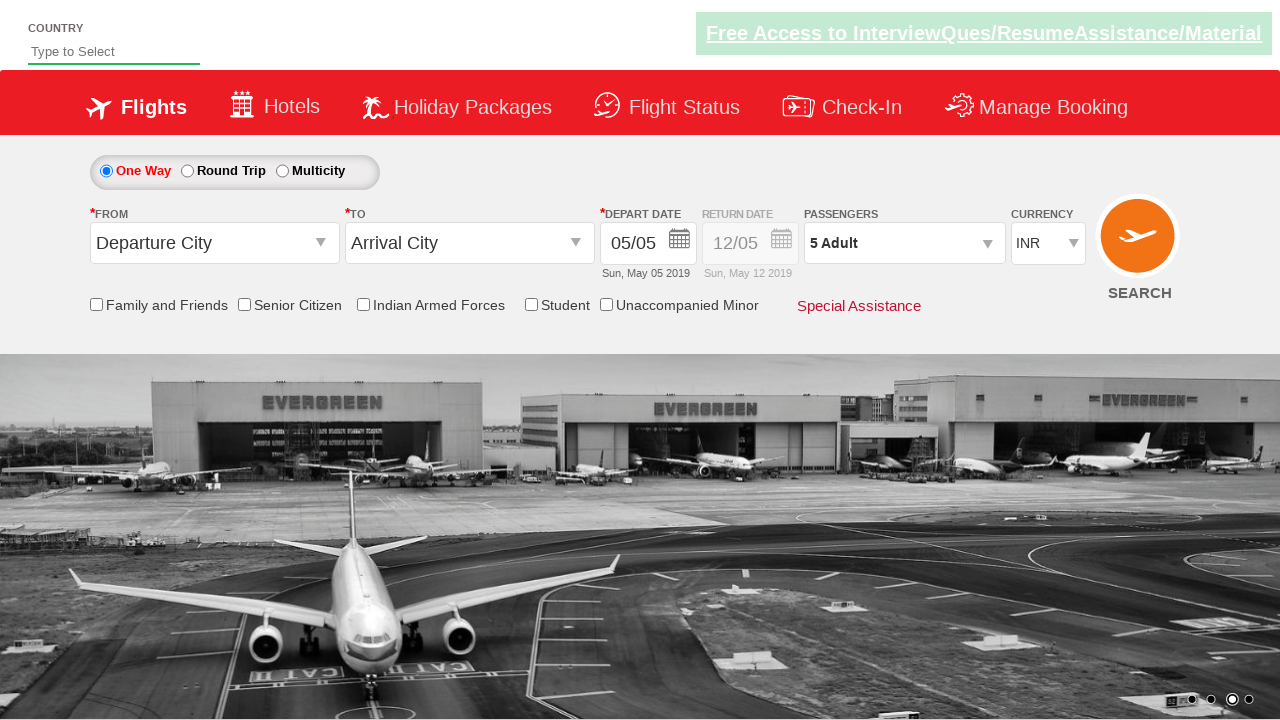